Tests the subscription feature on the home page by scrolling to footer, entering email, and verifying subscription success message

Starting URL: http://automationexercise.com

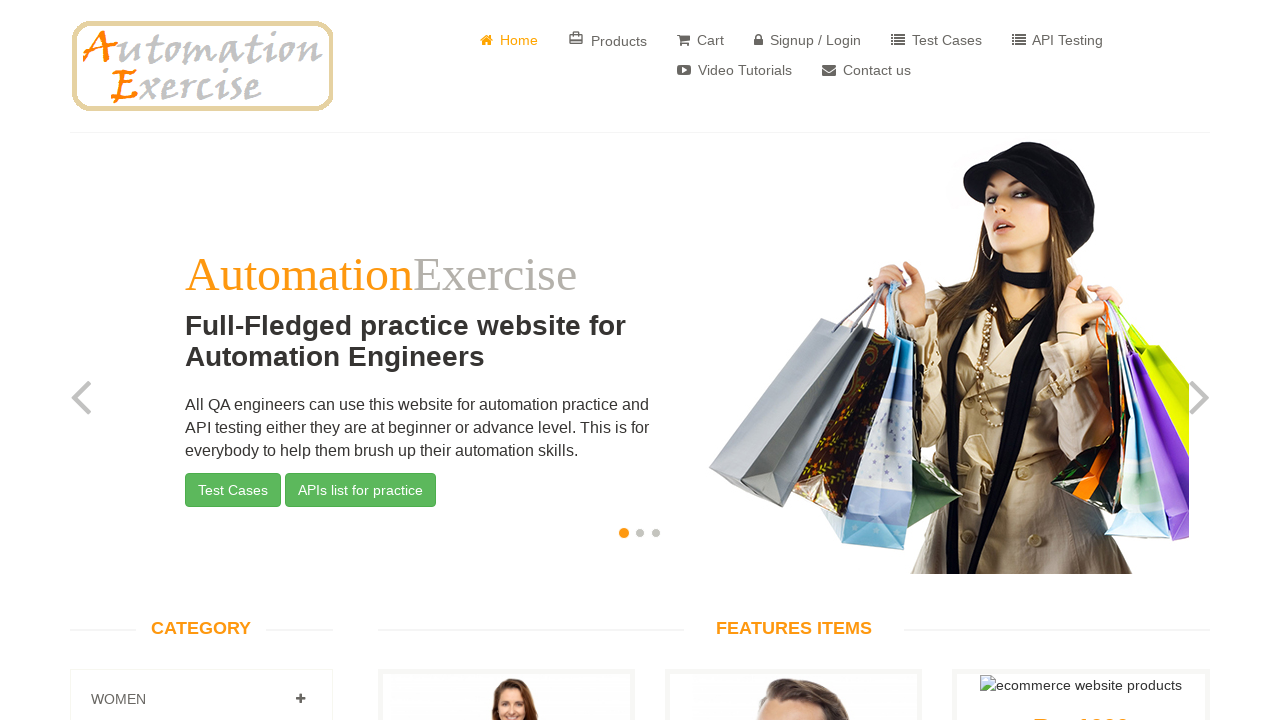

Home page loaded and body element is visible
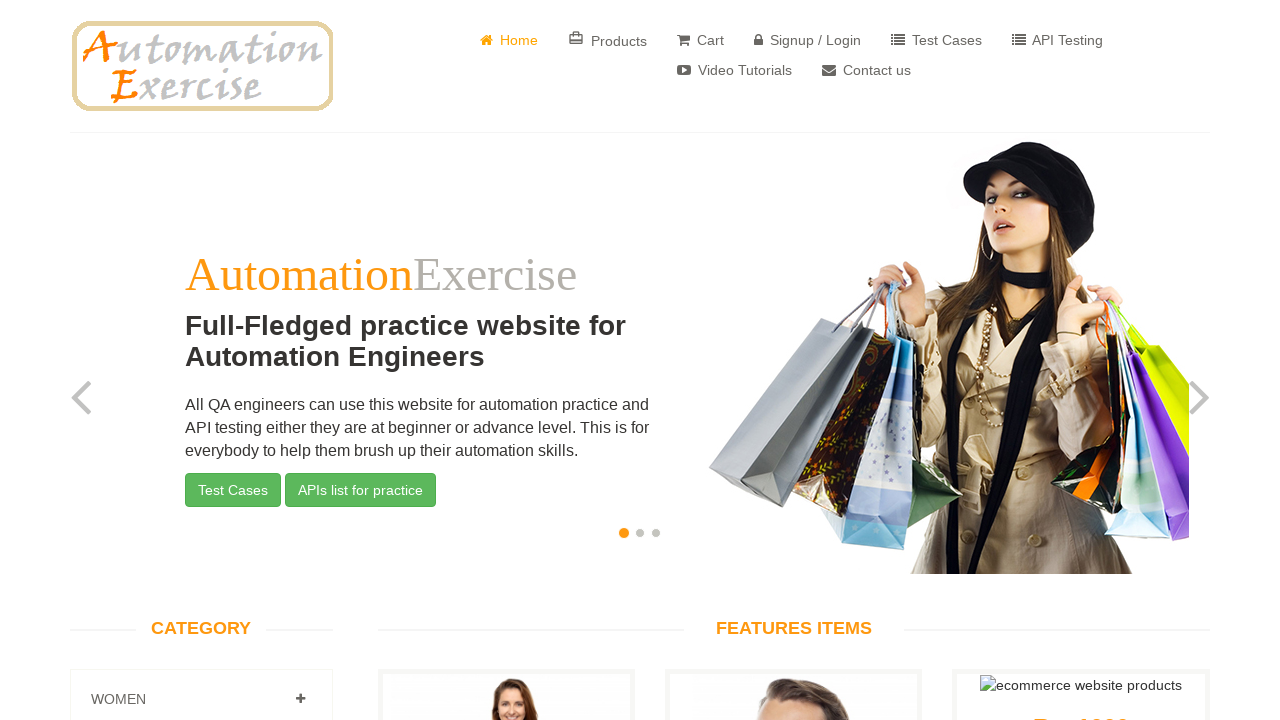

Scrolled down to footer section
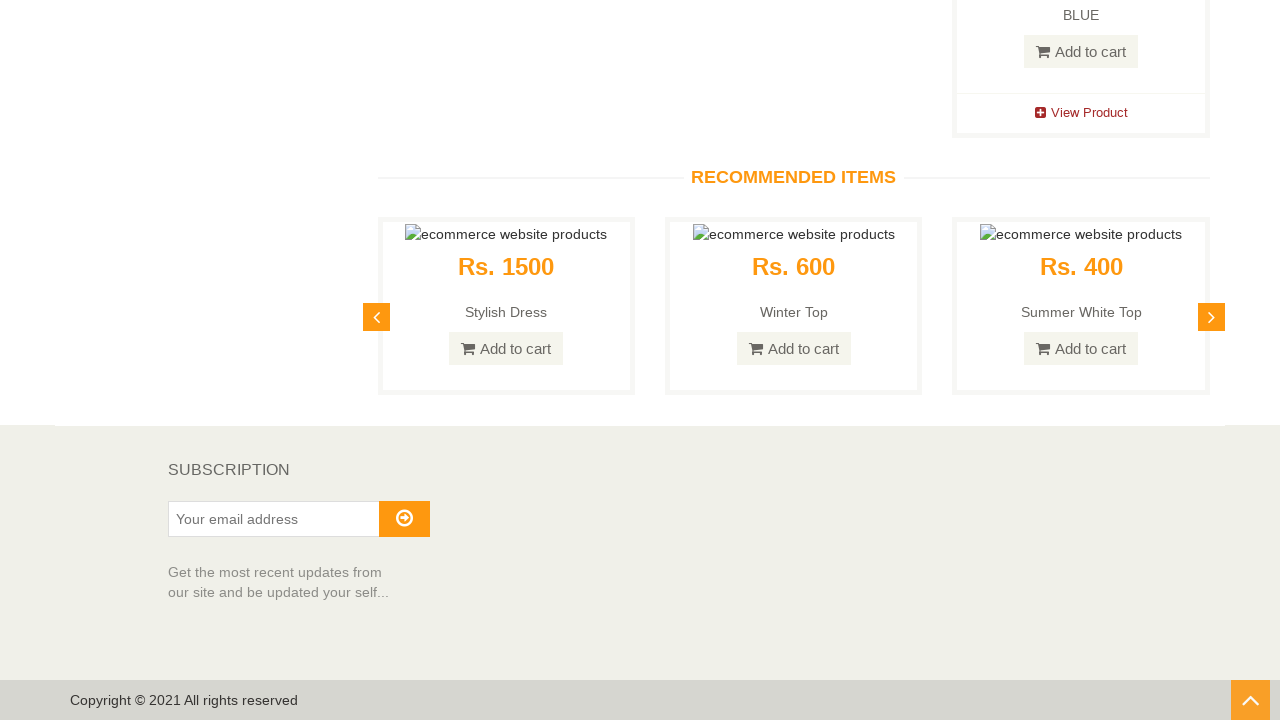

SUBSCRIPTION text element found in footer
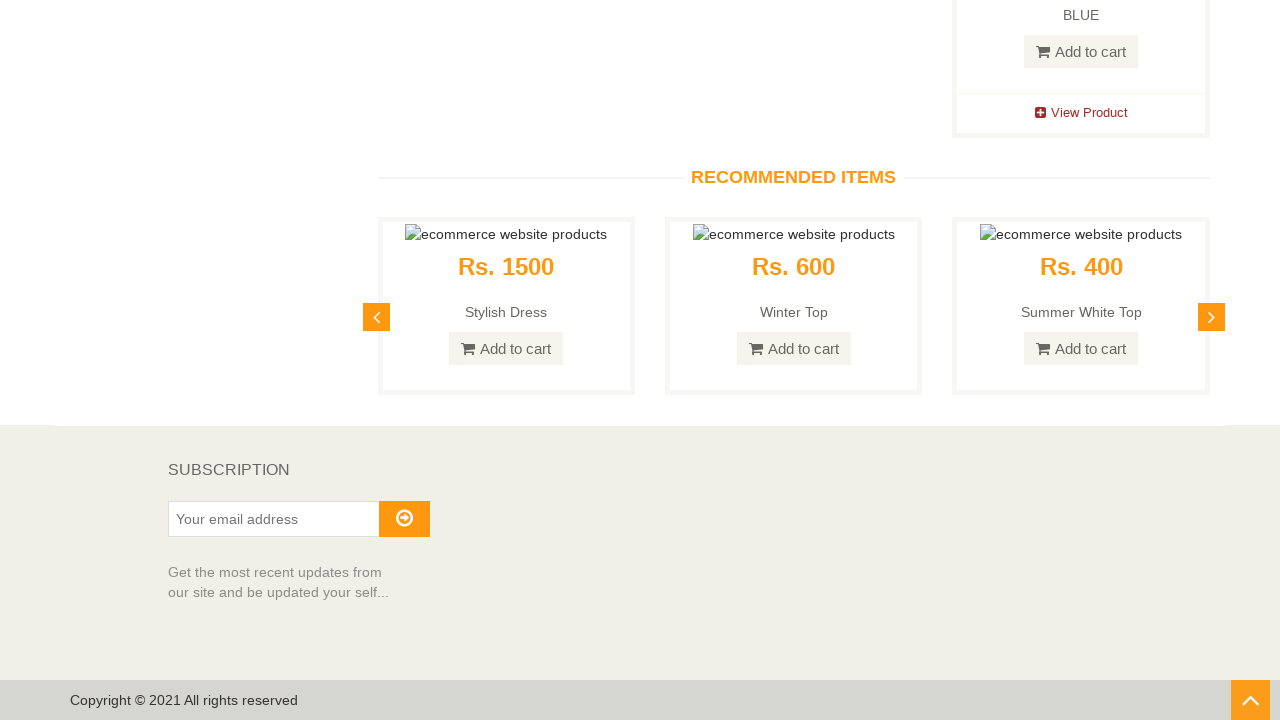

Entered email address 'subscriber2024@example.com' in subscription field on #susbscribe_email
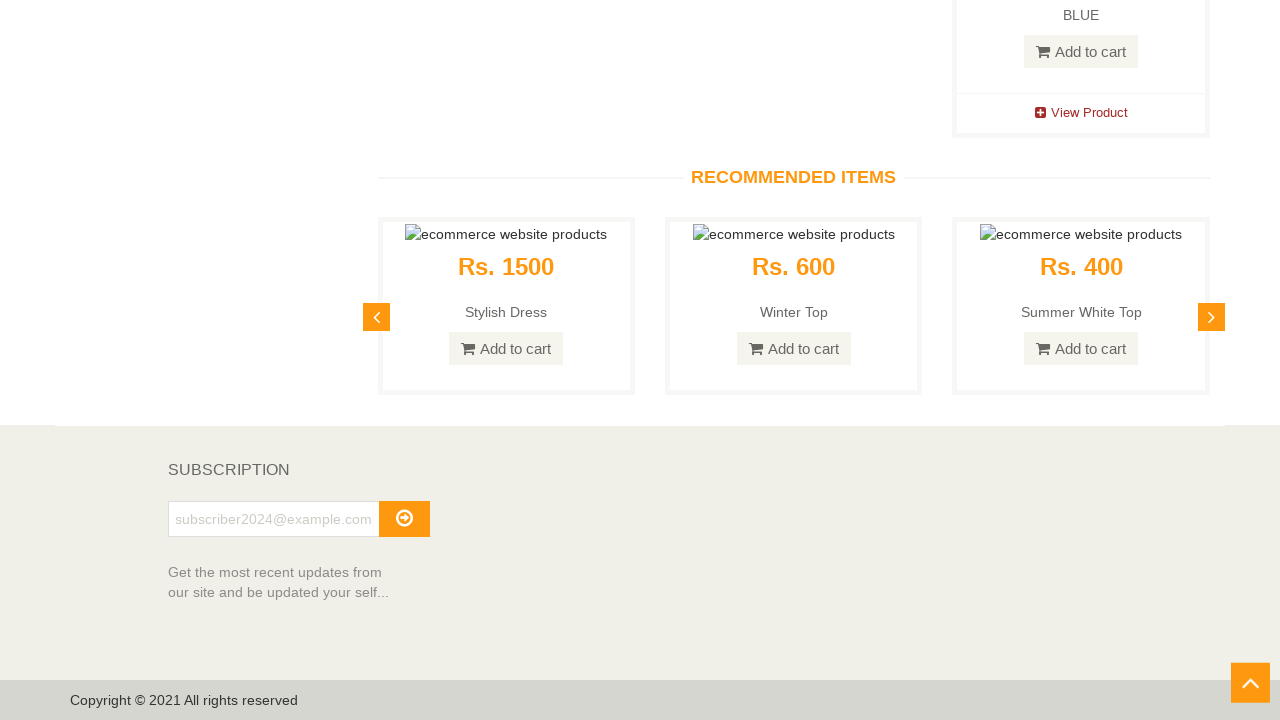

Clicked subscribe button at (404, 519) on #subscribe
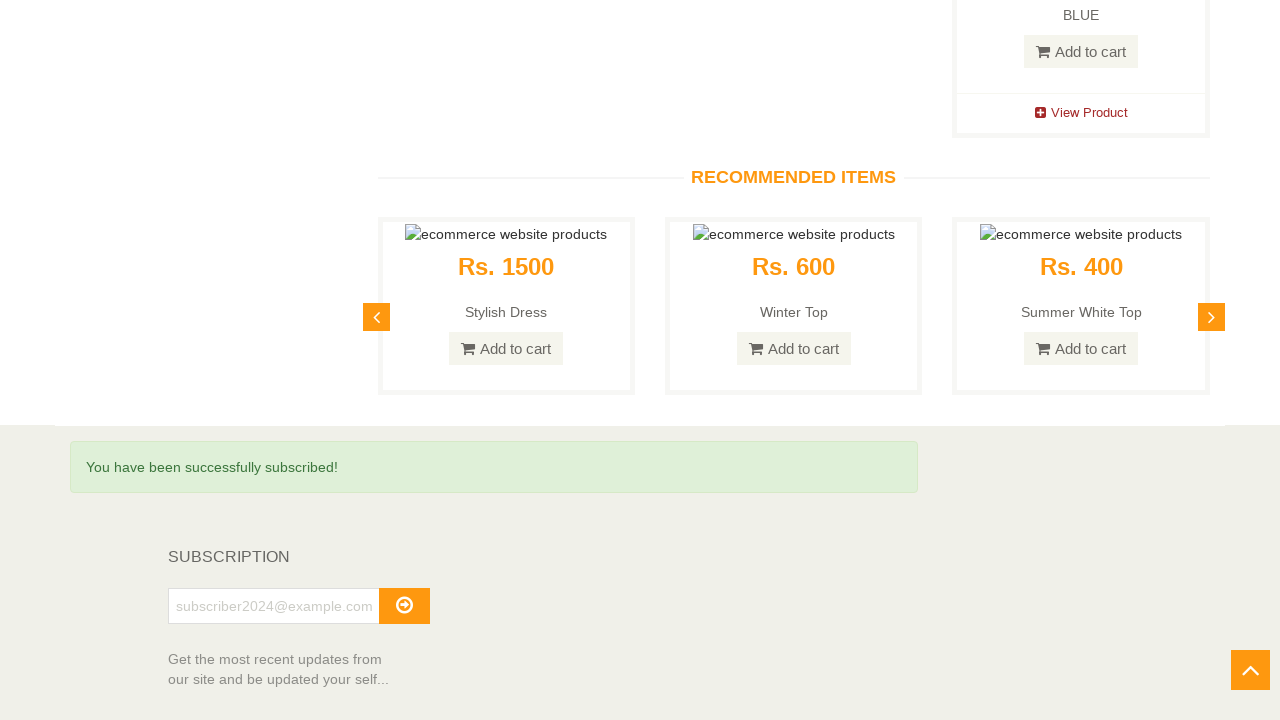

Subscription success message verified: 'You have been successfully subscribed!'
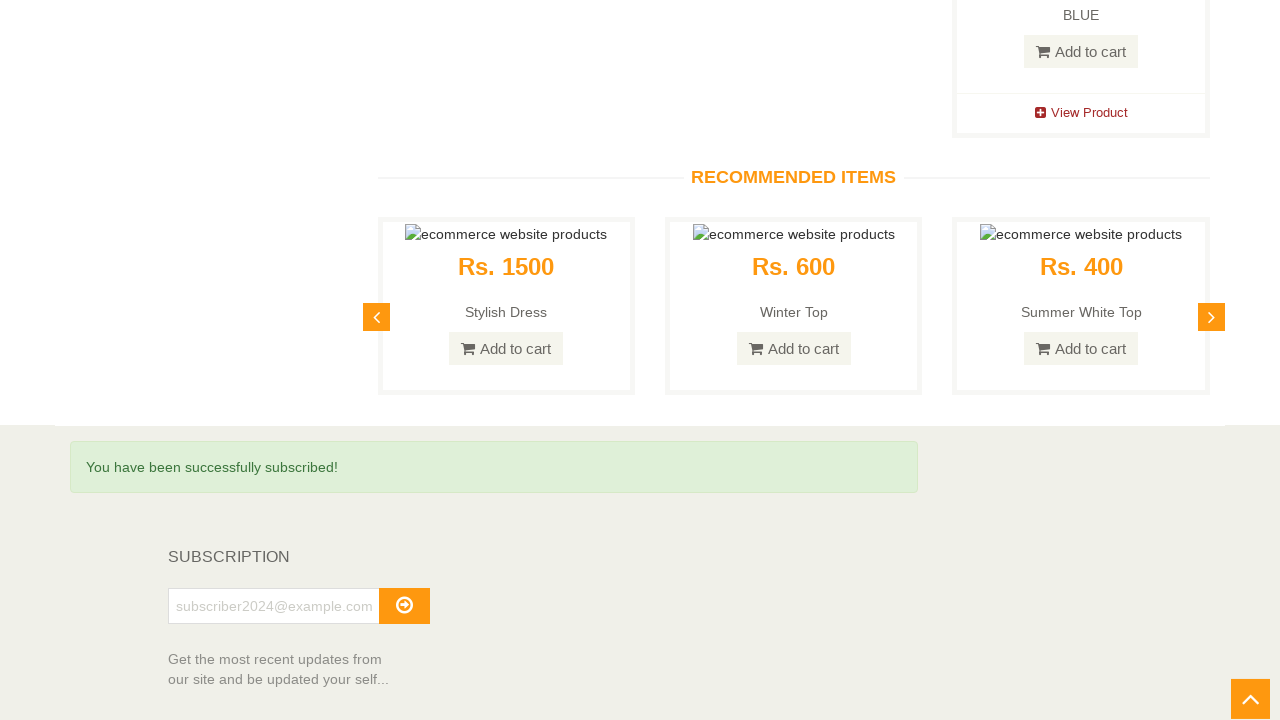

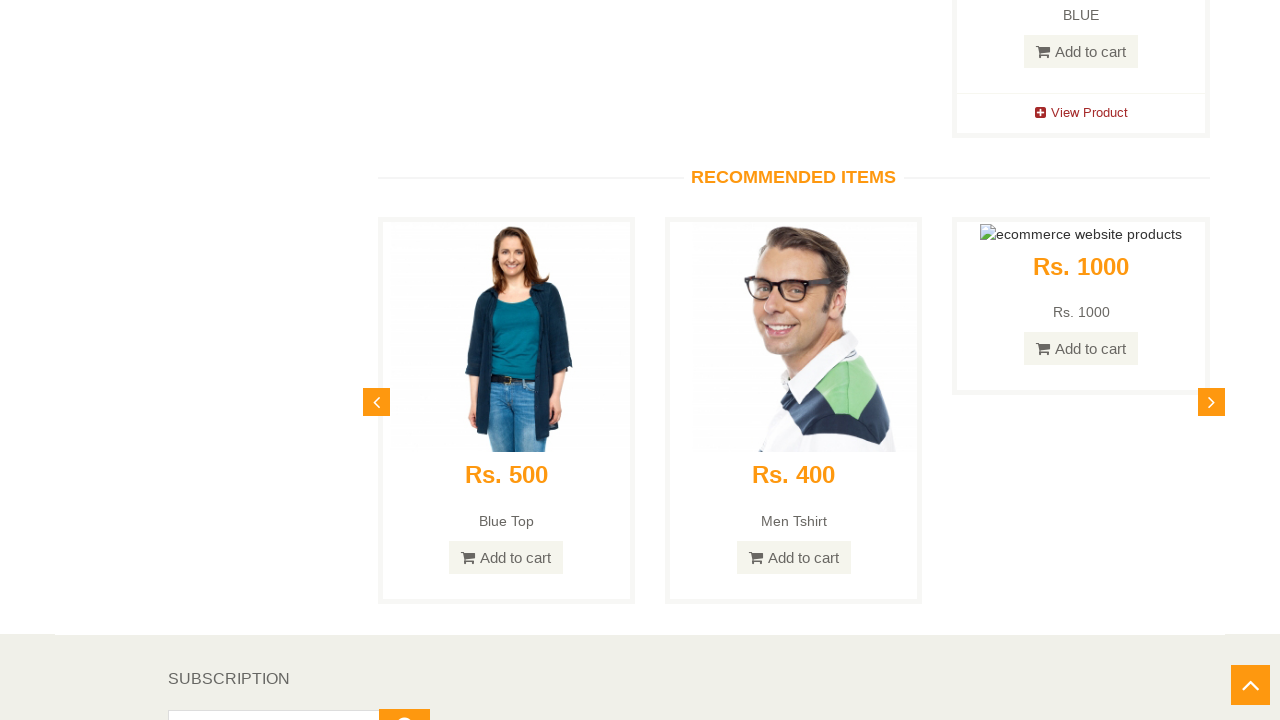